Clicks the information alert button and verifies the alert text message

Starting URL: https://demoqa.com/alerts

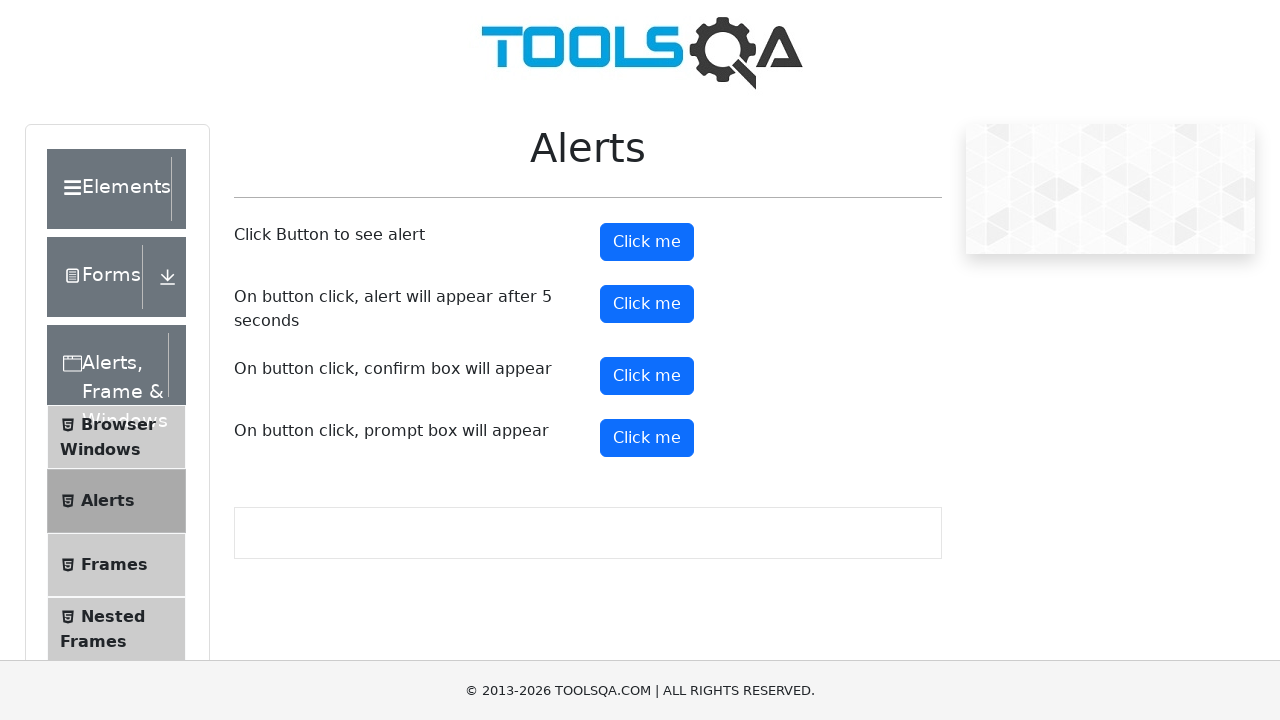

Set up dialog handler to capture alert messages
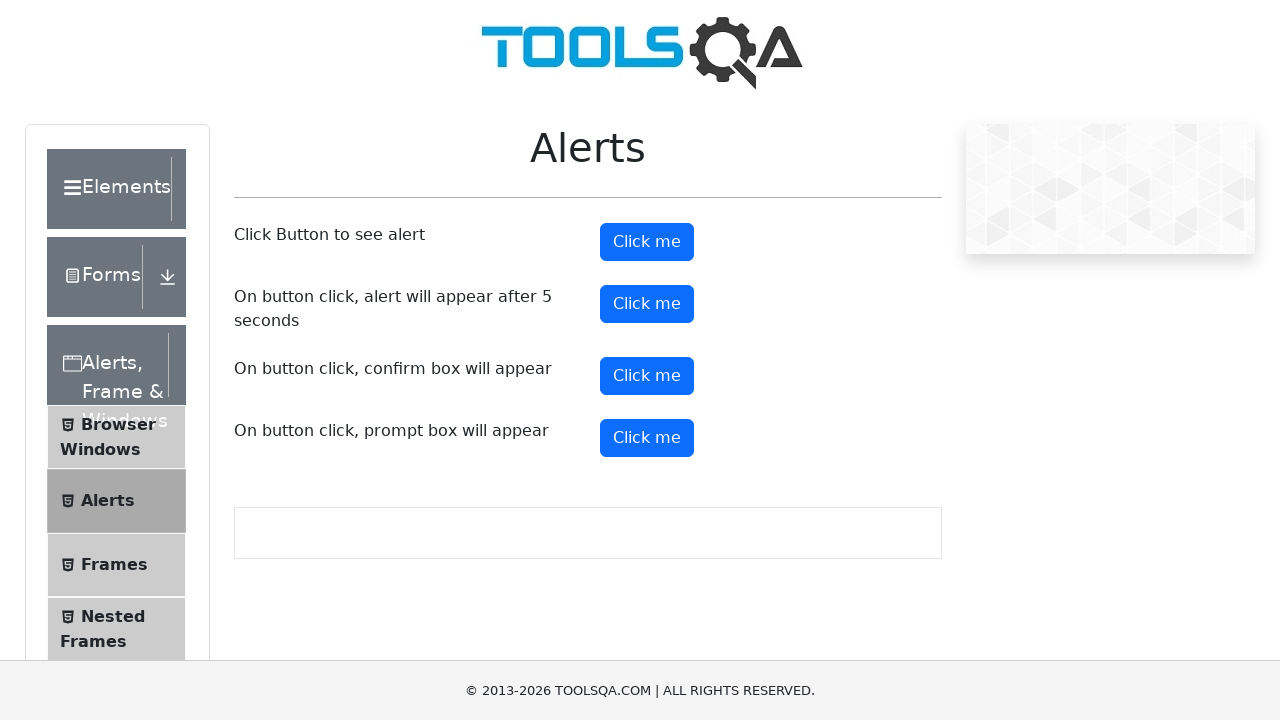

Clicked the information alert button at (647, 242) on #alertButton
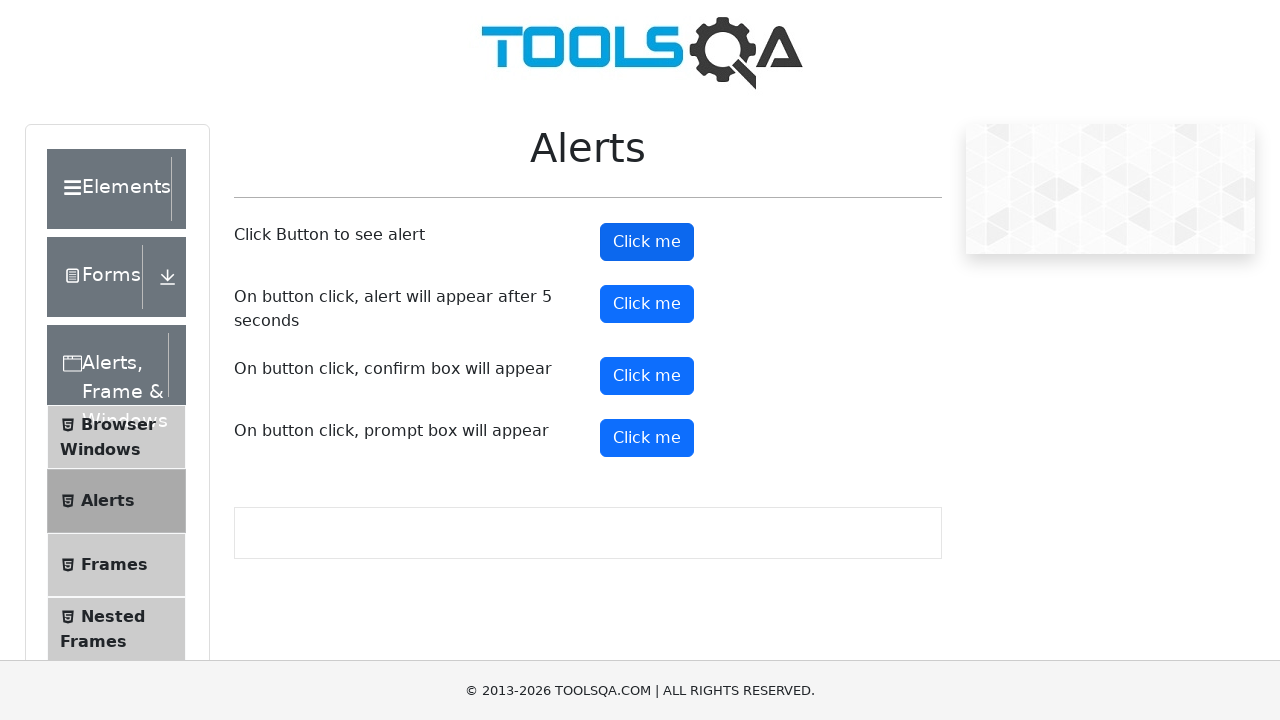

Waited for dialog handler to complete
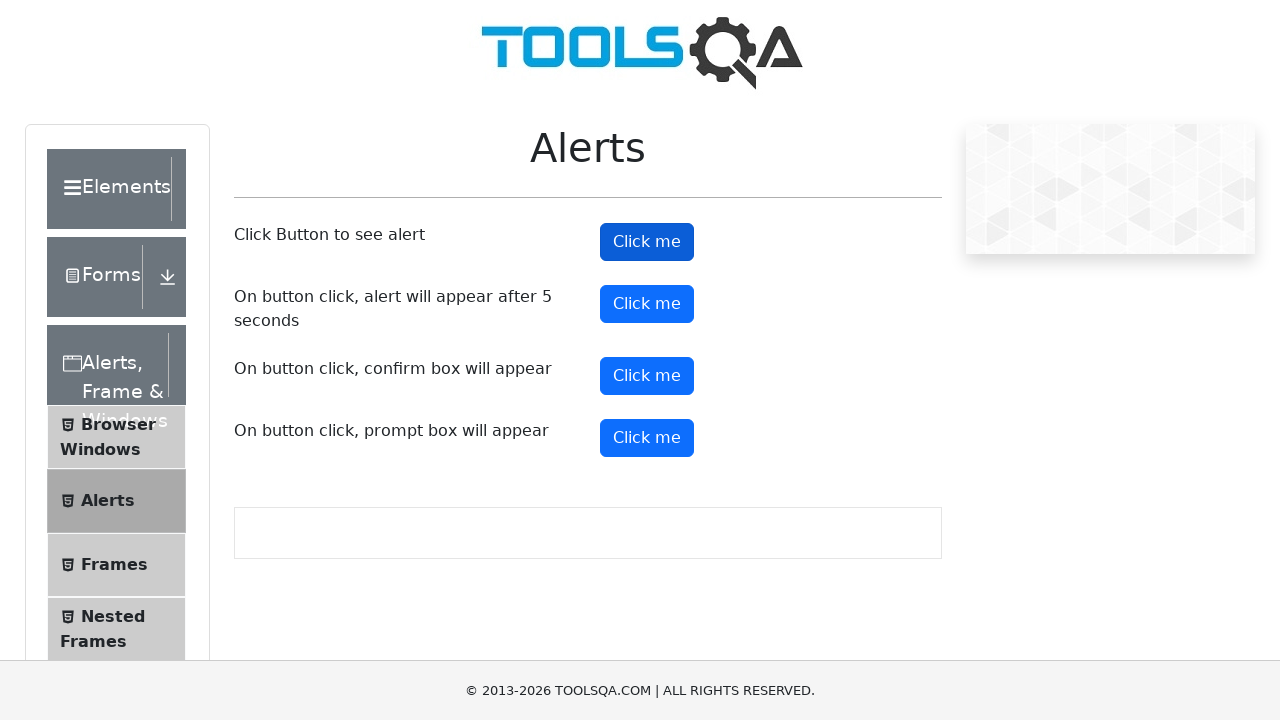

Verified alert text matches 'You clicked a button'
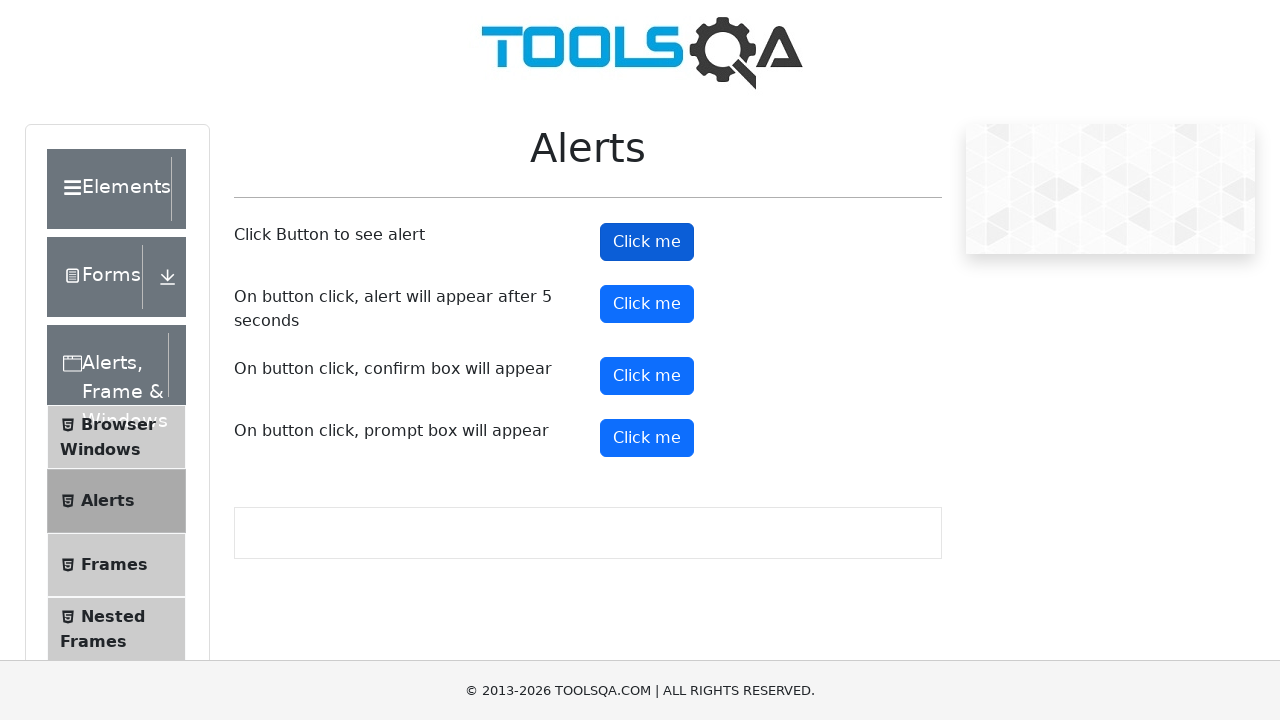

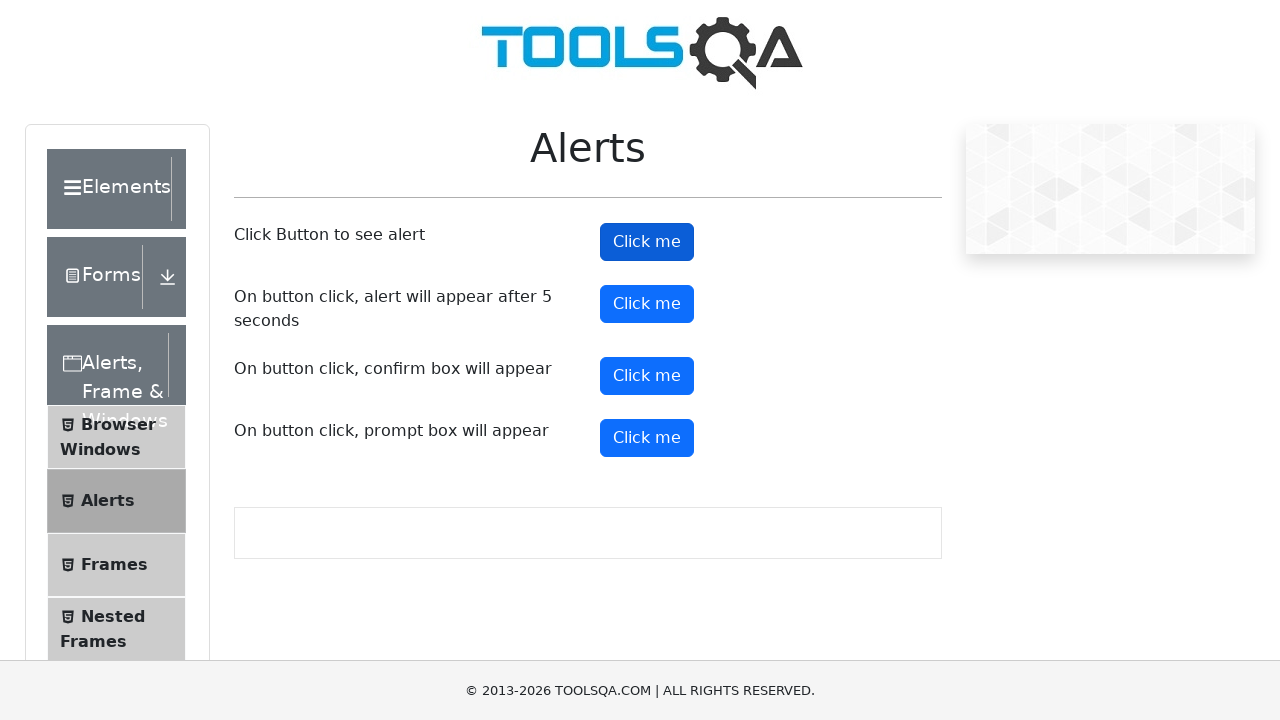